Demonstrates XPath sibling and parent traversal by locating buttons using following-sibling, preceding-sibling, and parent axis navigation on a practice automation page.

Starting URL: https://rahulshettyacademy.com/AutomationPractice/

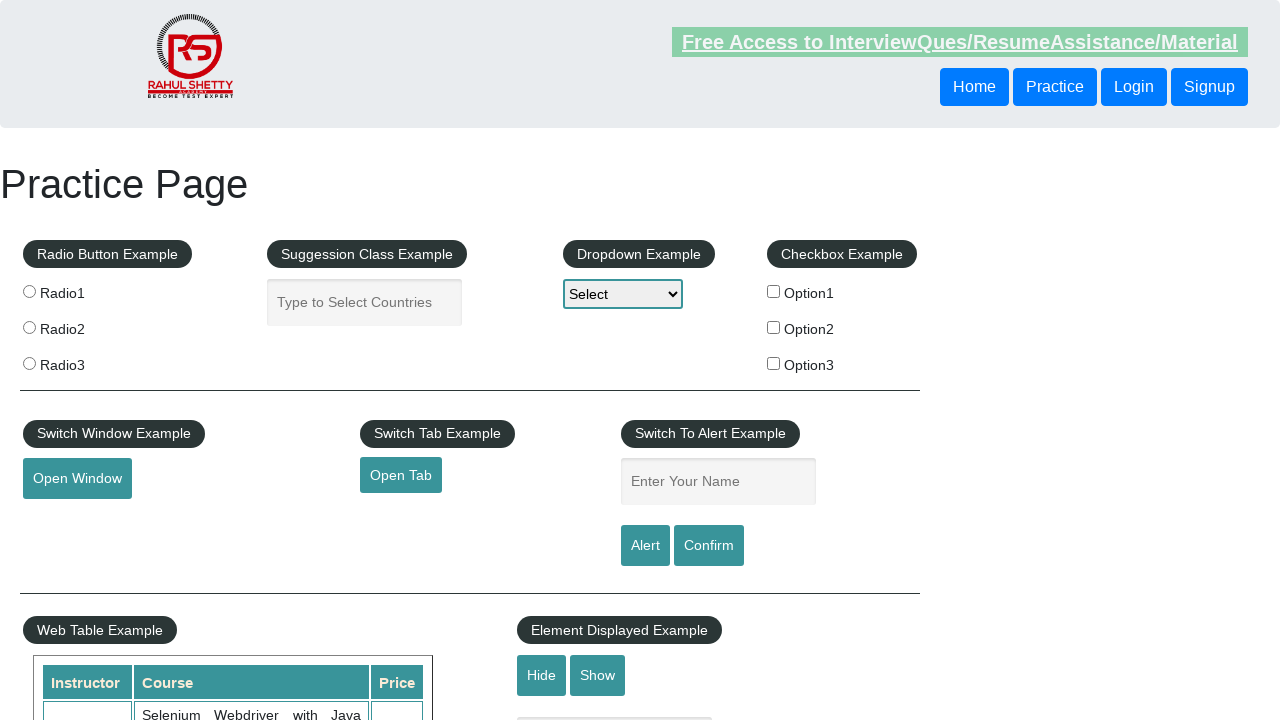

Located button using following-sibling XPath axis
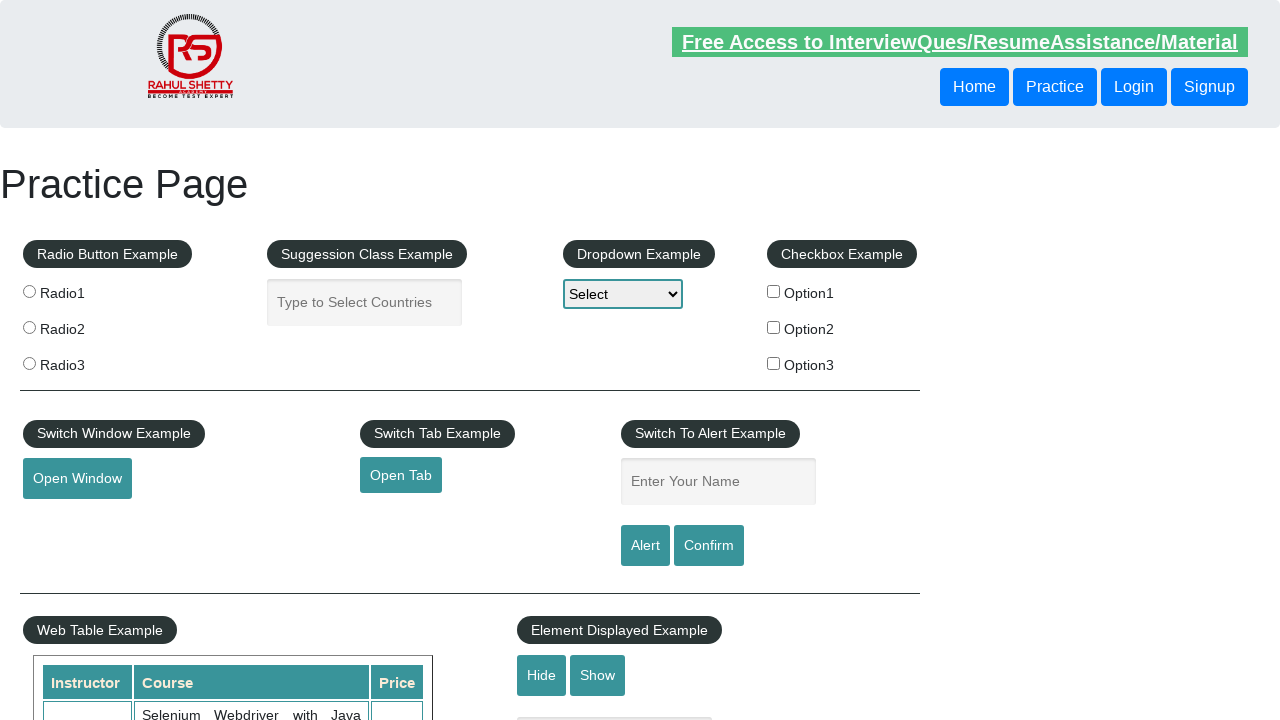

Waited for following-sibling button to become visible
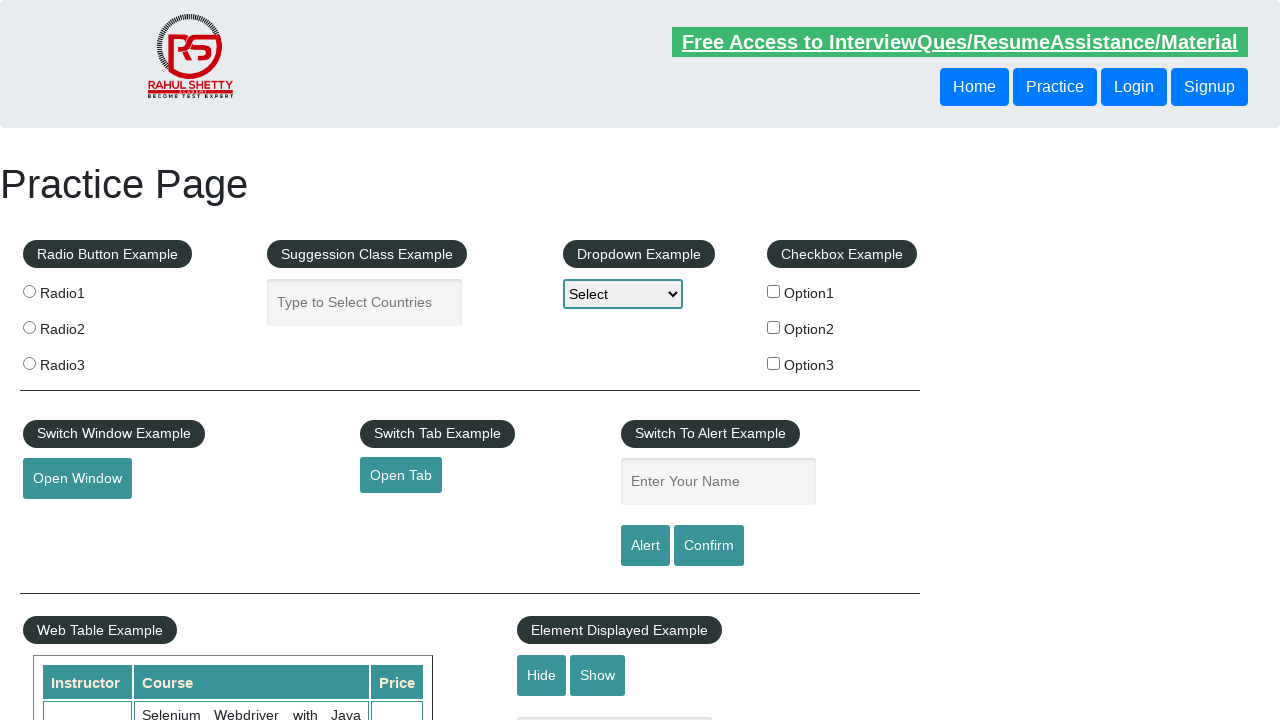

Retrieved and printed text content of following-sibling button
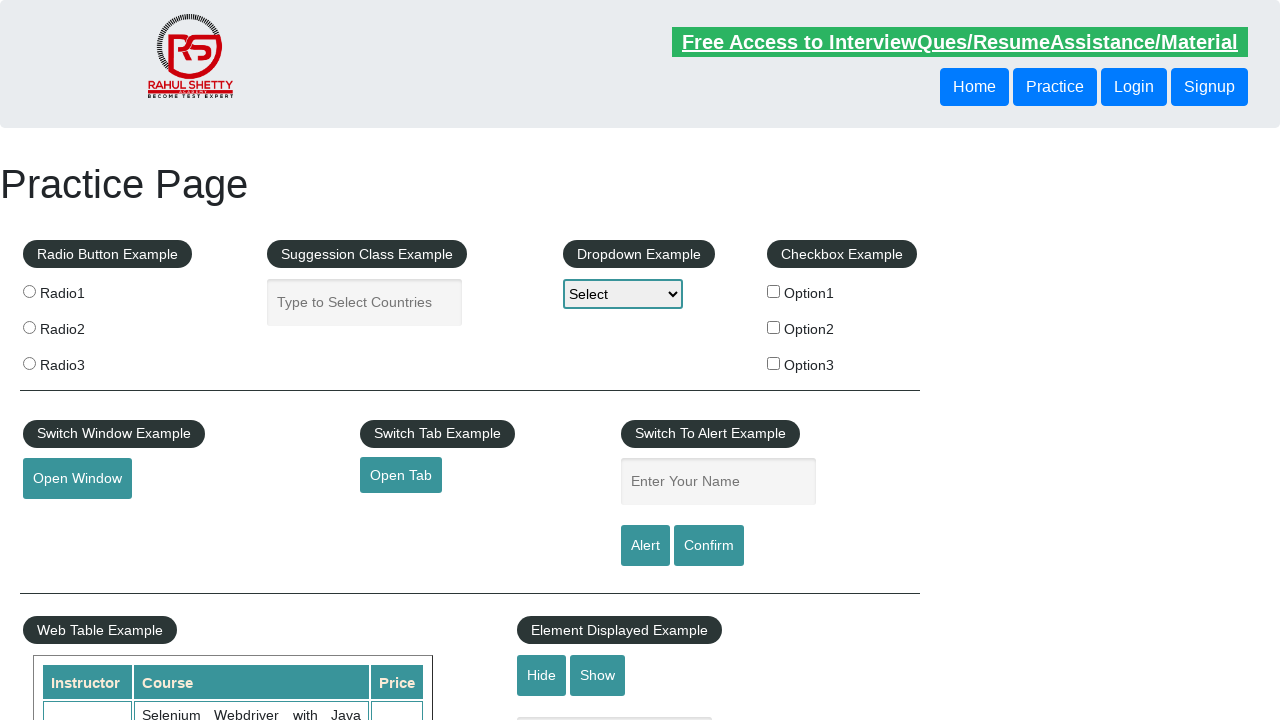

Located button using preceding-sibling XPath axis
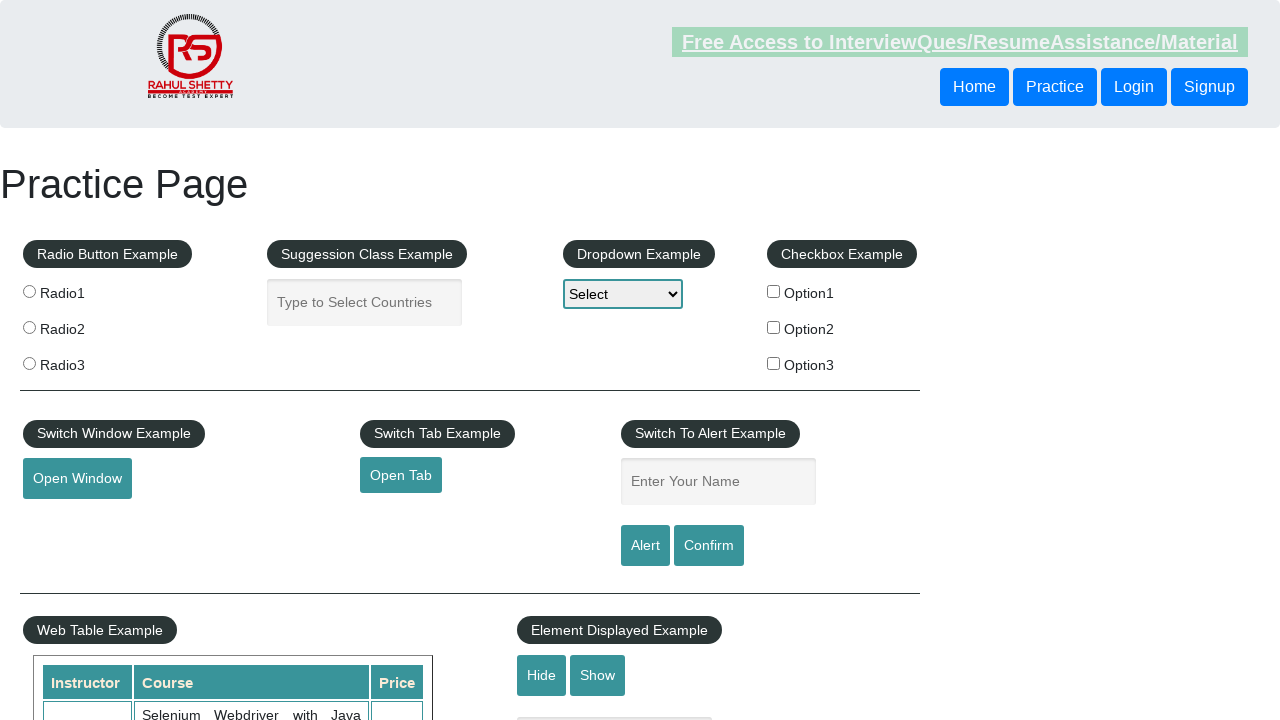

Retrieved and printed text content of preceding-sibling button
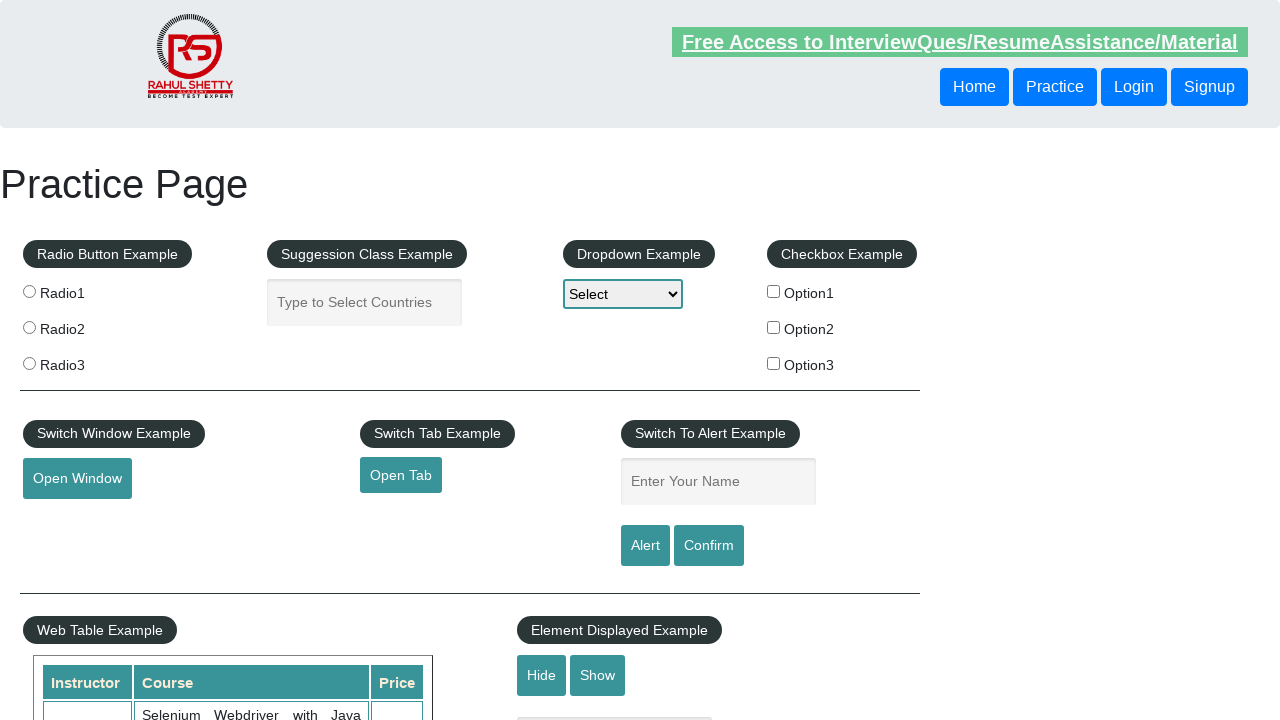

Located link by traversing from button to parent div using parent axis
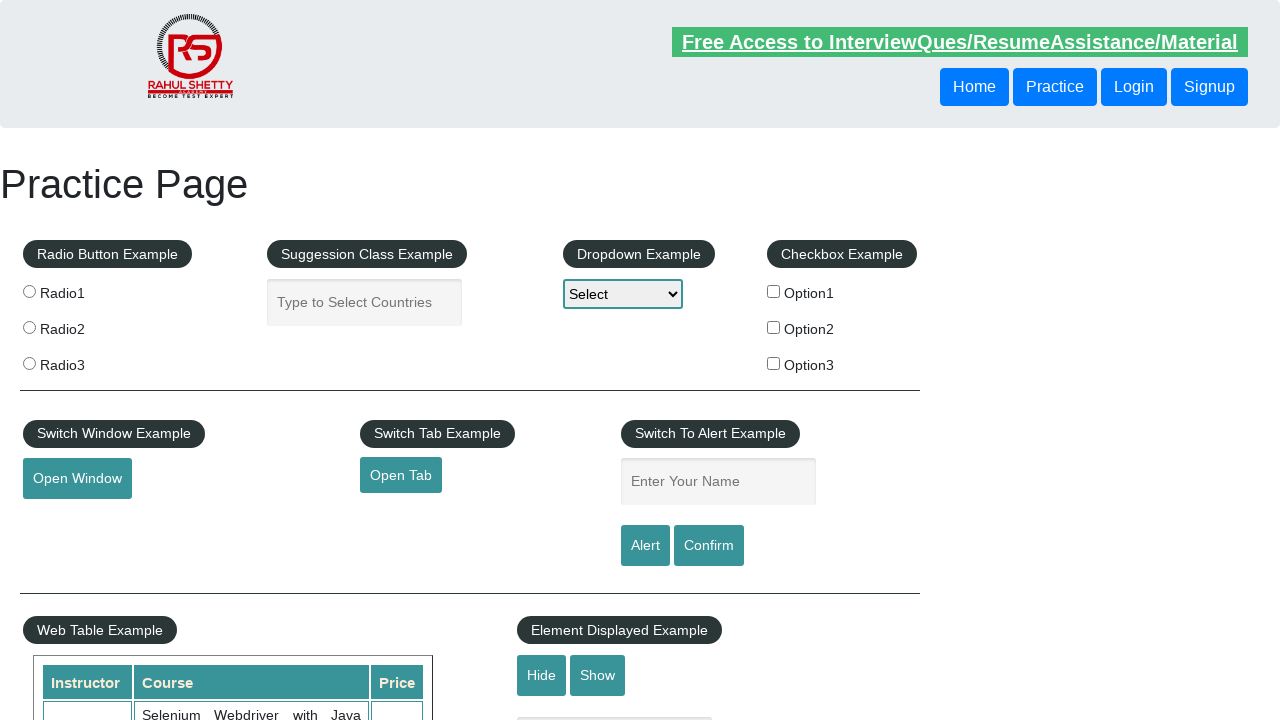

Retrieved and printed text content of parent-traversed link
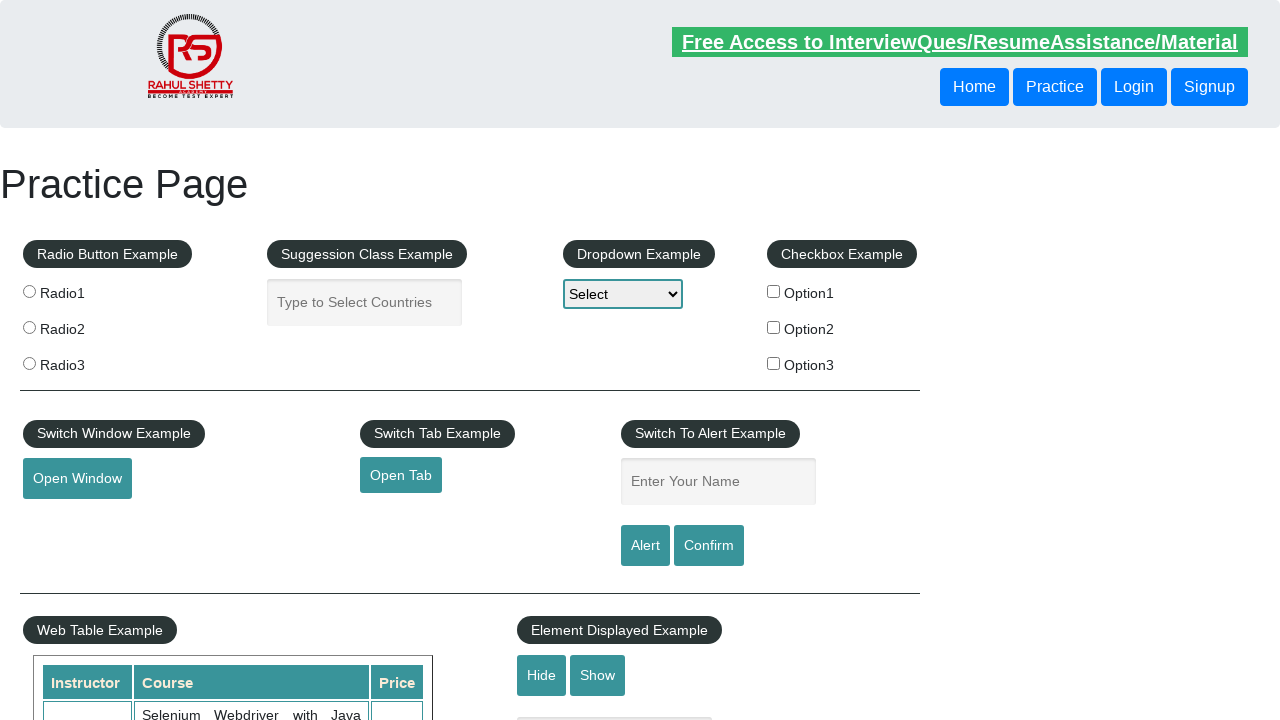

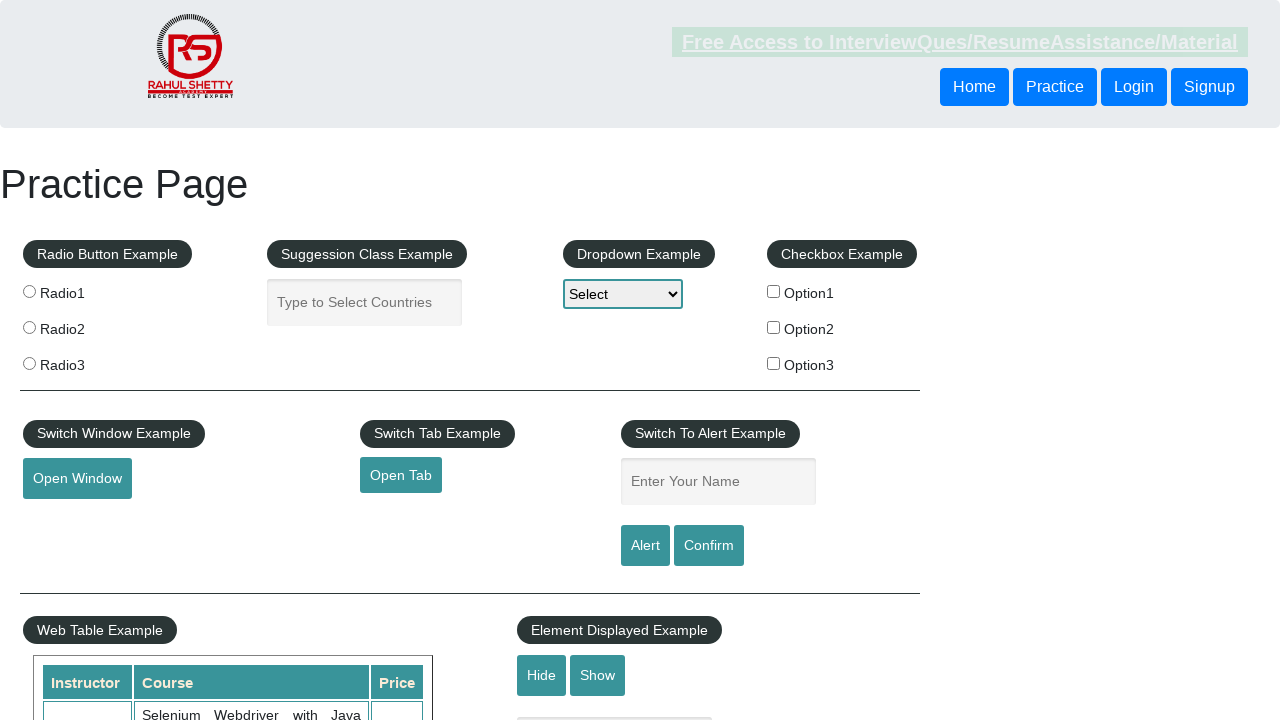